Tests alert functionality on a practice site by entering a name in an input field, clicking an alert button, and accepting the JavaScript alert dialog.

Starting URL: https://rahulshettyacademy.com/AutomationPractice/

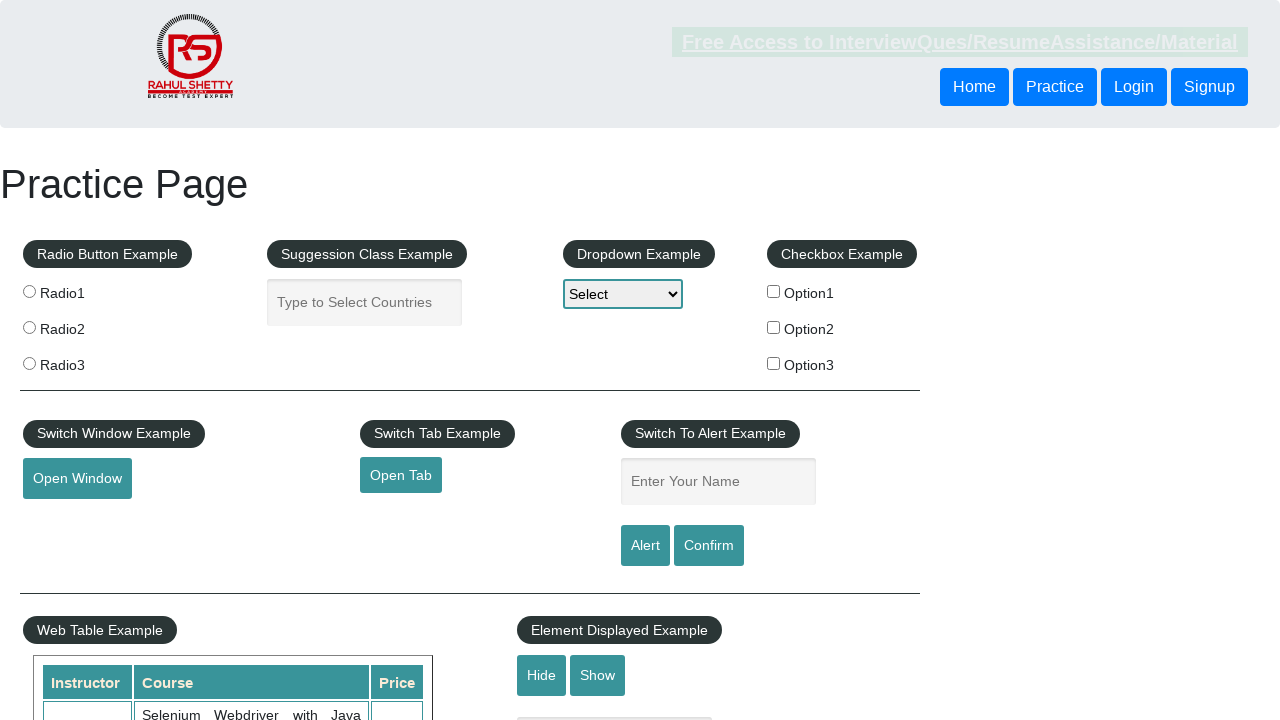

Filled name input field with 'Ansh' on input[placeholder='Enter Your Name']
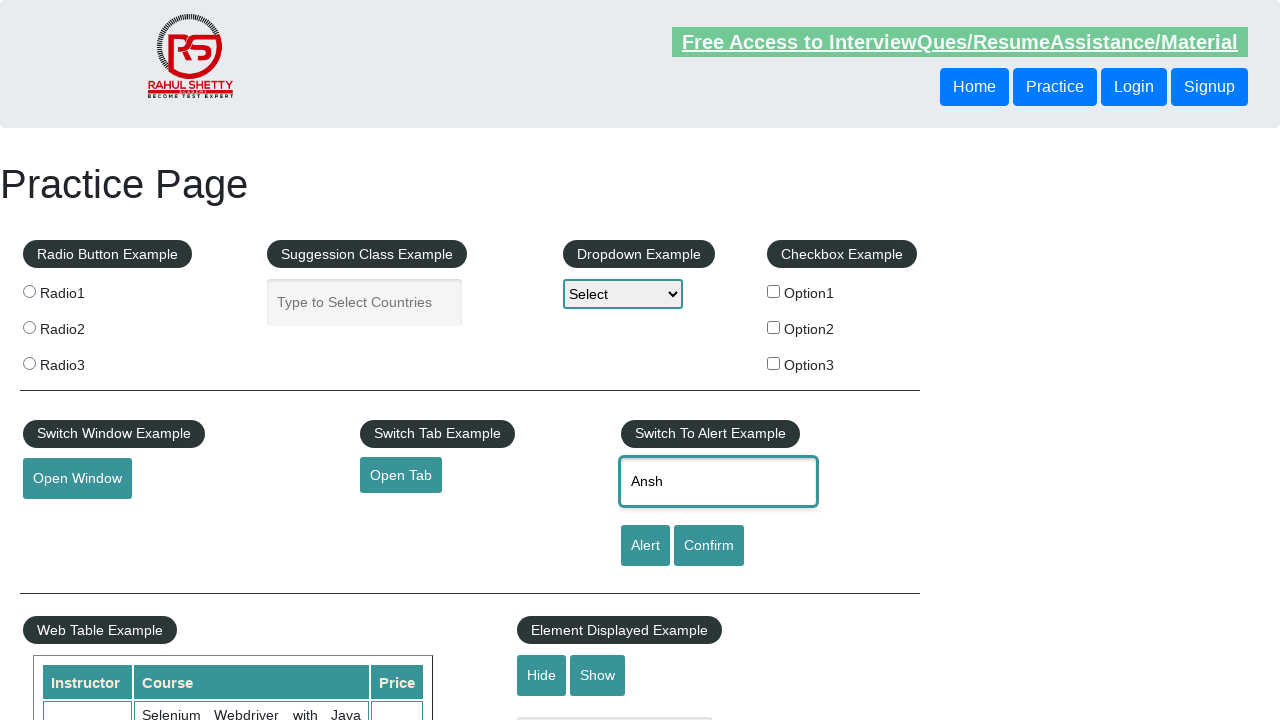

Clicked alert button to trigger JavaScript alert at (645, 546) on #alertbtn
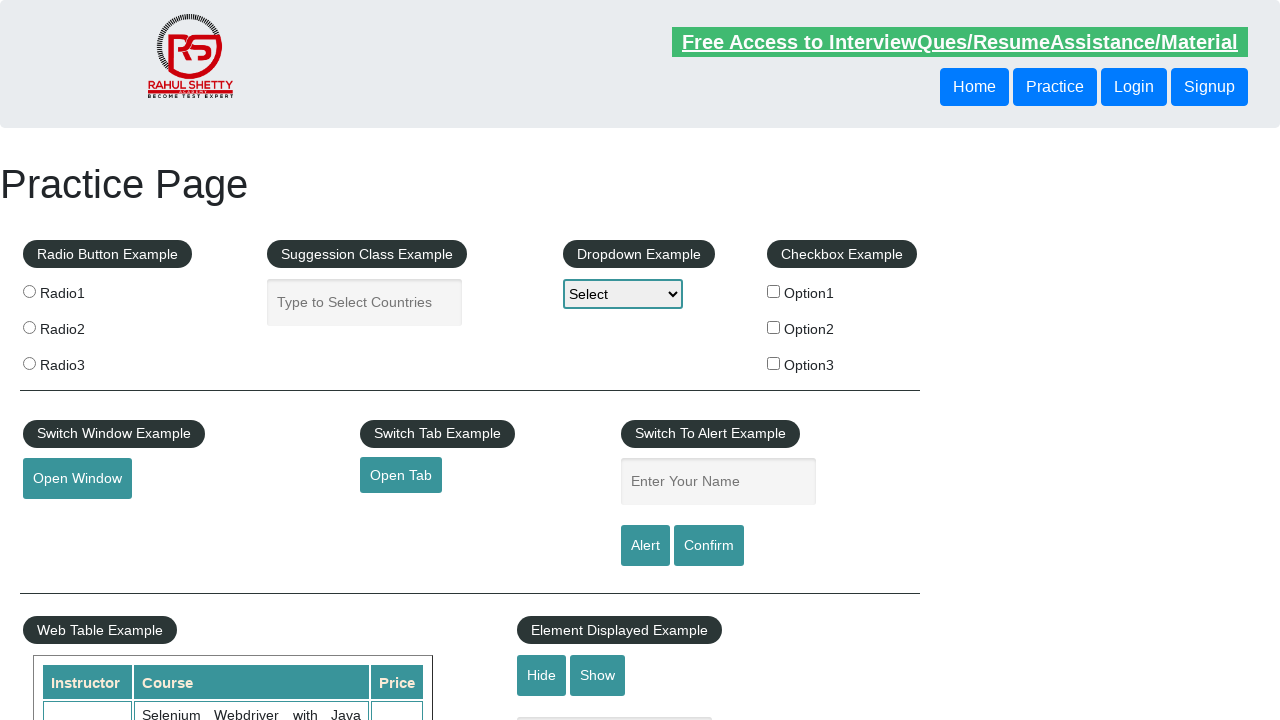

Set up dialog handler to accept alerts
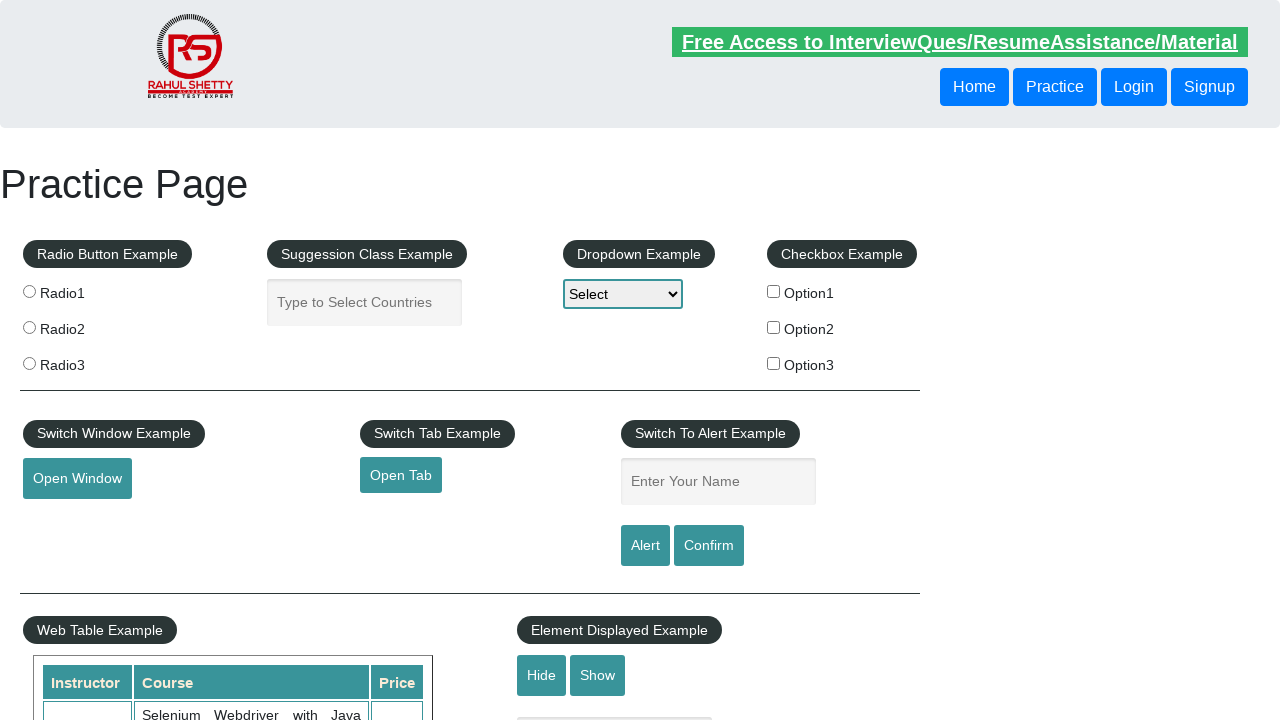

Registered handle_dialog function for dialog events
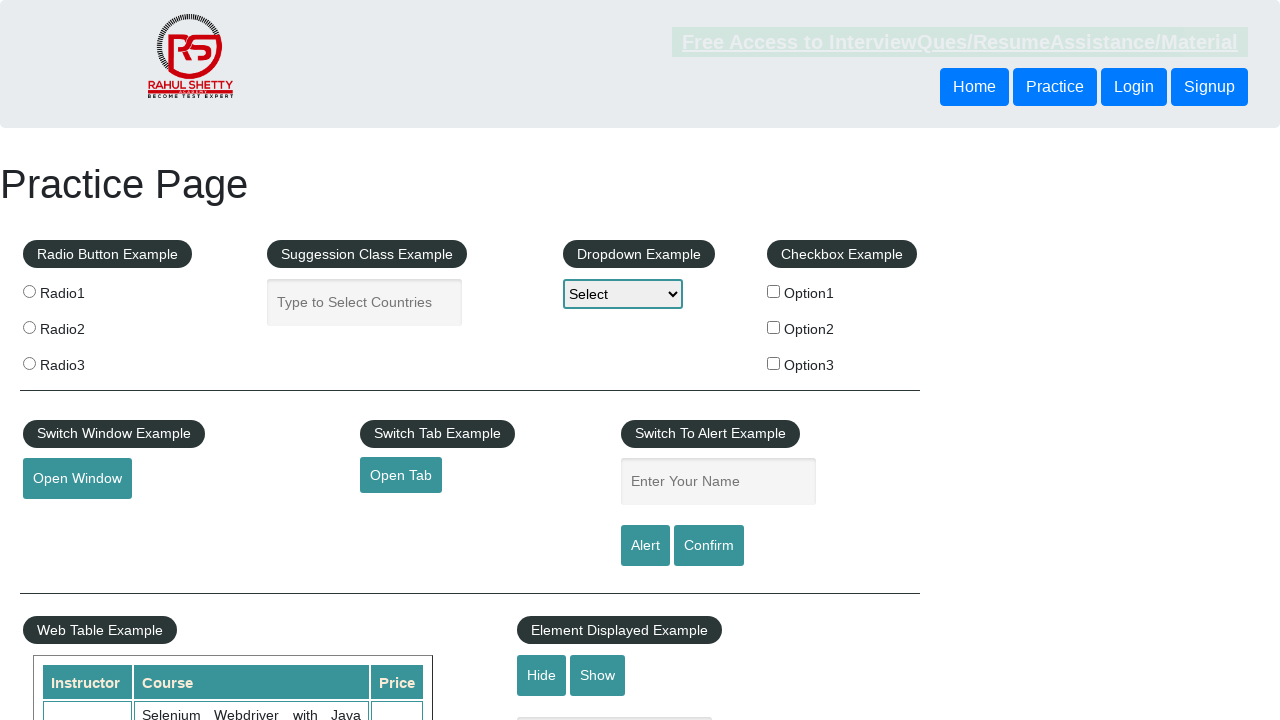

Clicked alert button again to trigger JavaScript alert at (645, 546) on #alertbtn
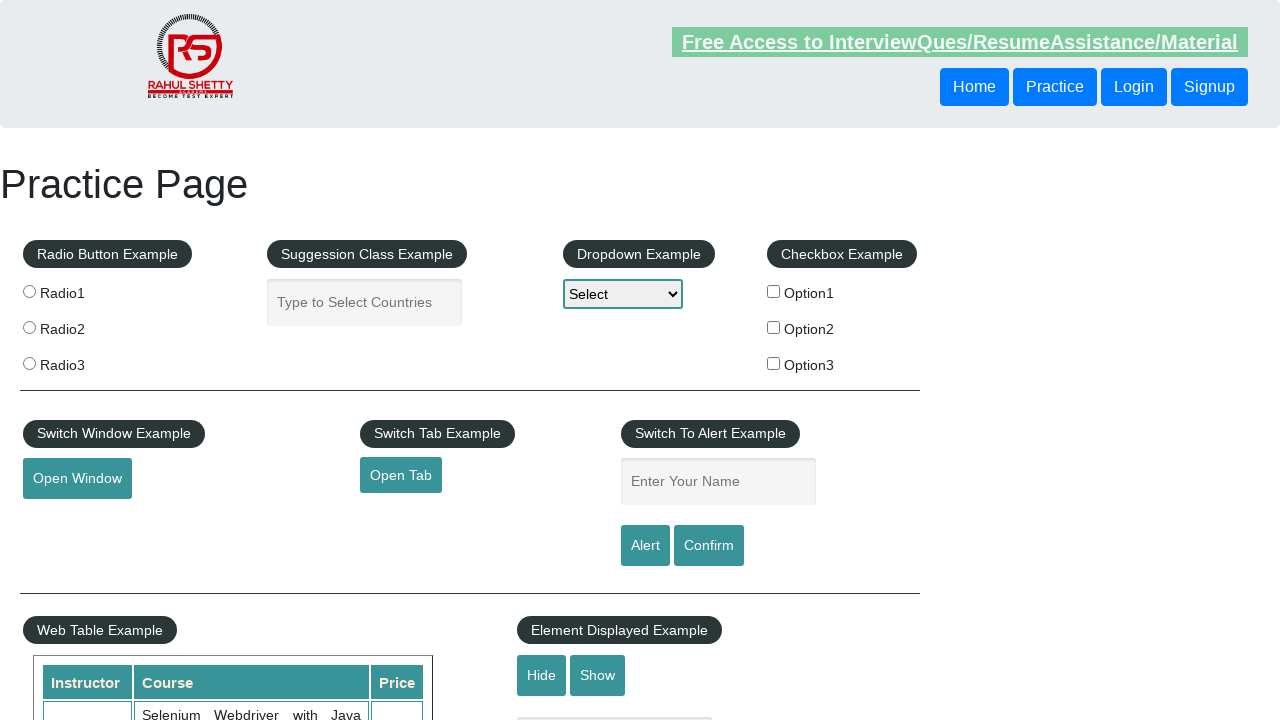

Waited 500ms for alert to be processed
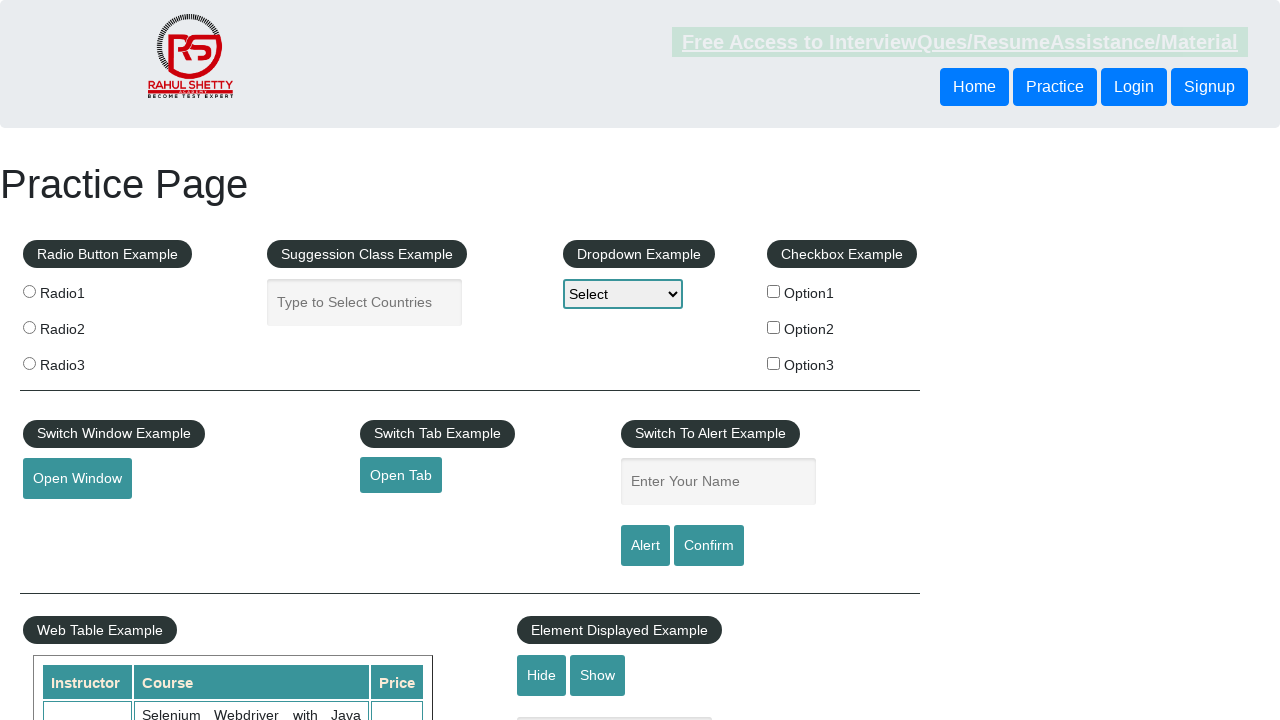

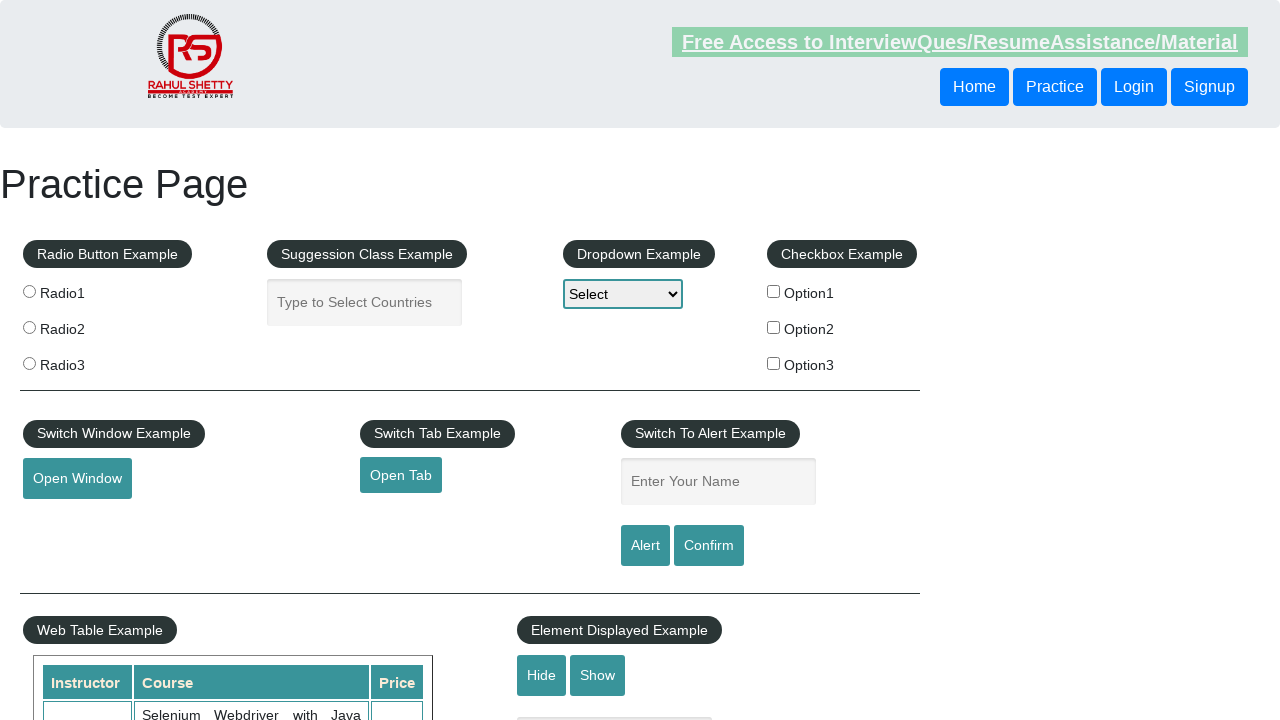